Tests drag and drop functionality on jQuery UI's droppable demo page by dragging an element onto a drop target within an iframe

Starting URL: https://jqueryui.com/droppable/

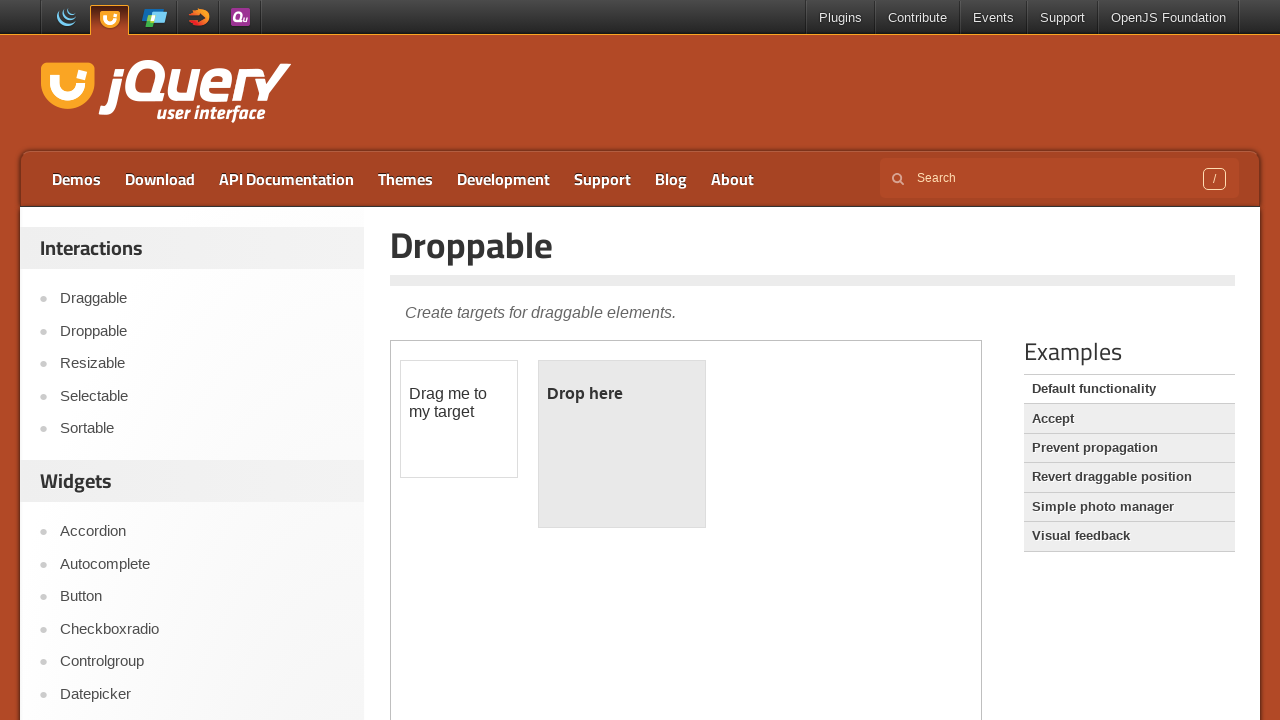

Located the iframe containing the drag and drop demo
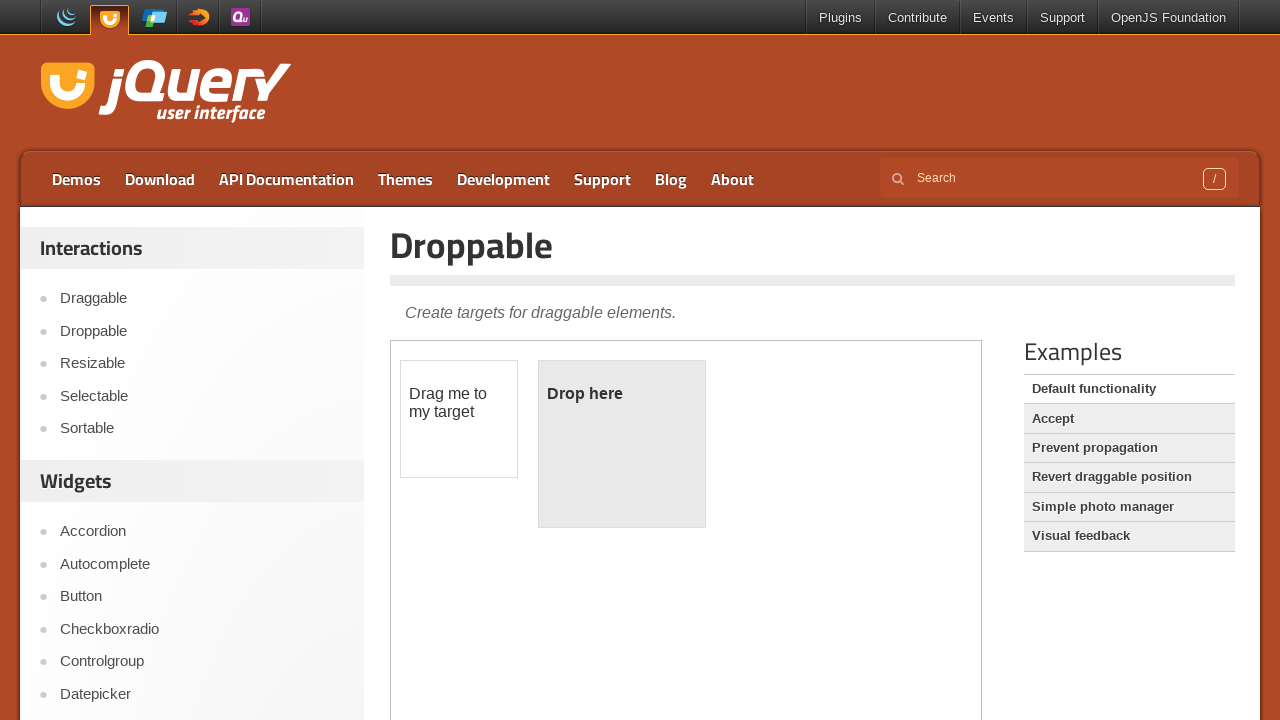

Located the draggable element within the iframe
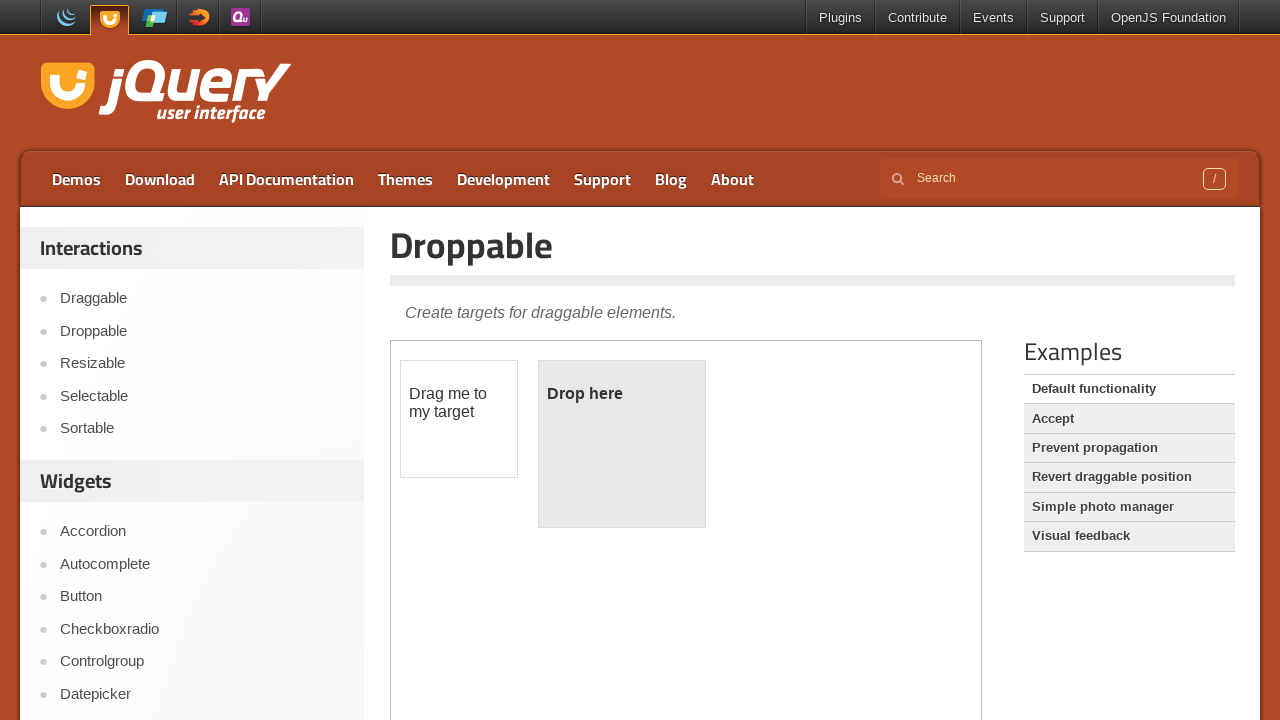

Located the droppable target element within the iframe
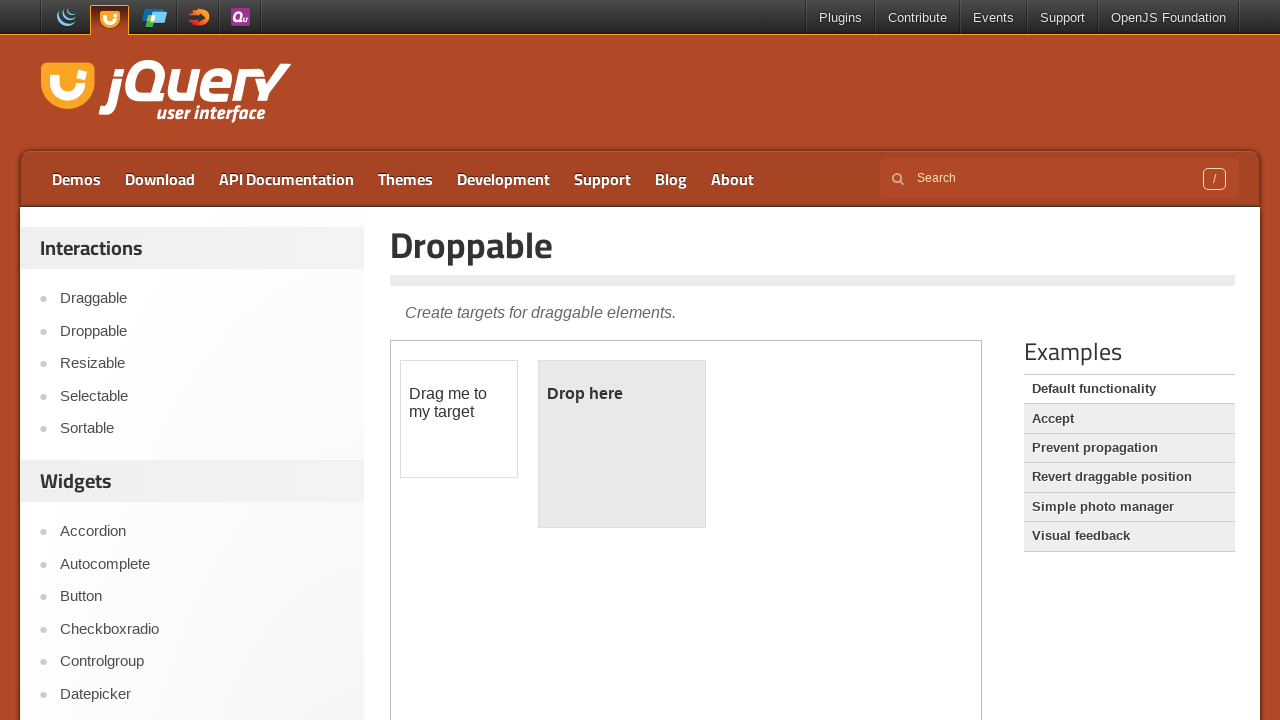

Successfully dragged the draggable element onto the droppable target at (622, 444)
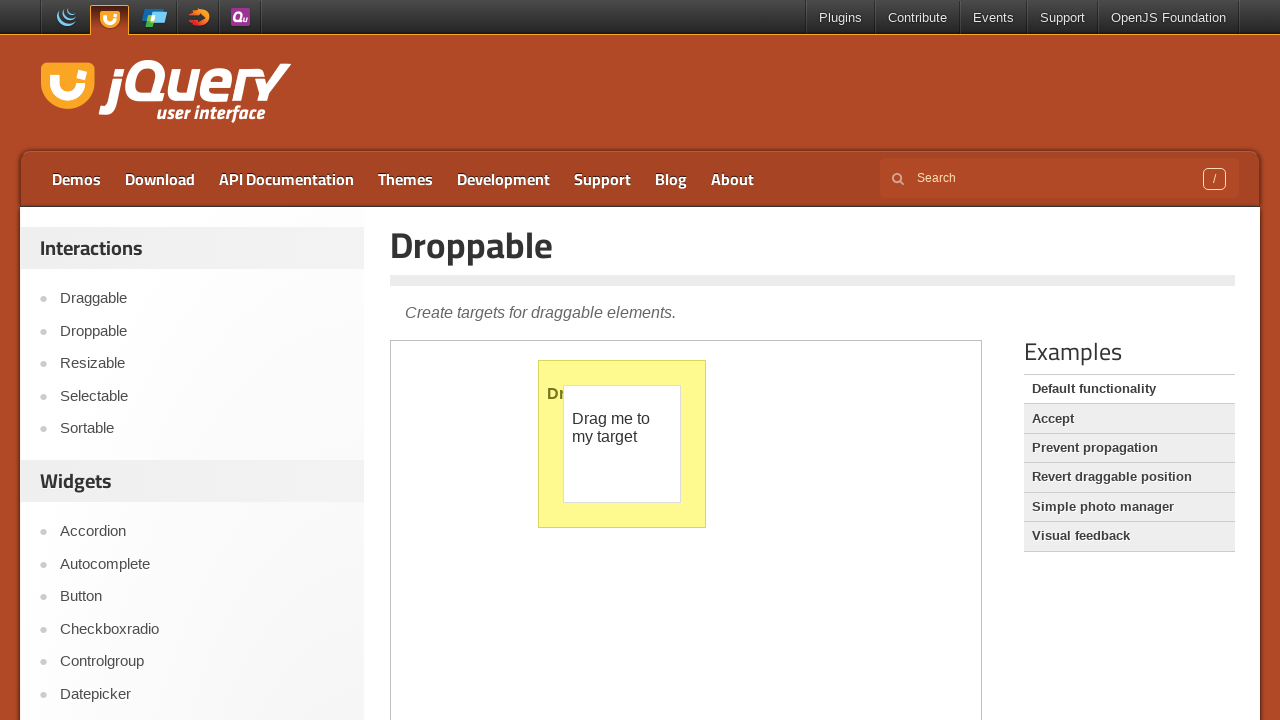

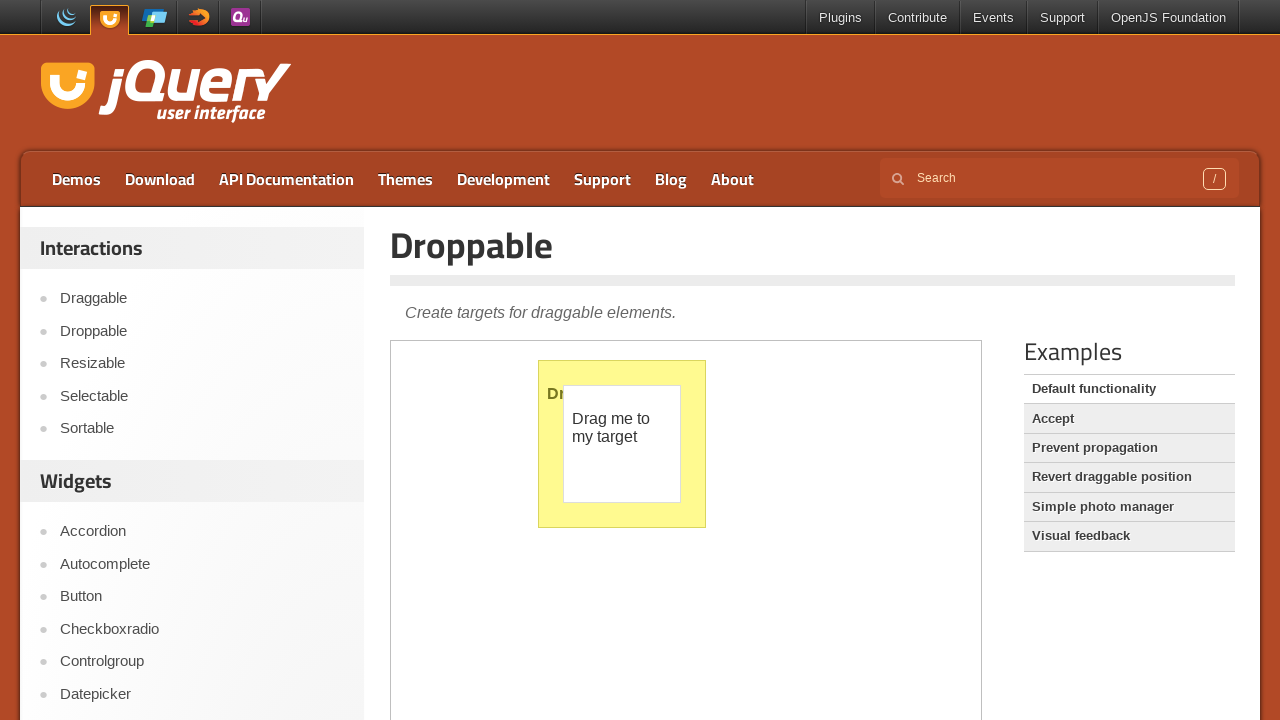